Fills out a form with name, email, and address information, then submits it

Starting URL: https://demoqa.com/text-box

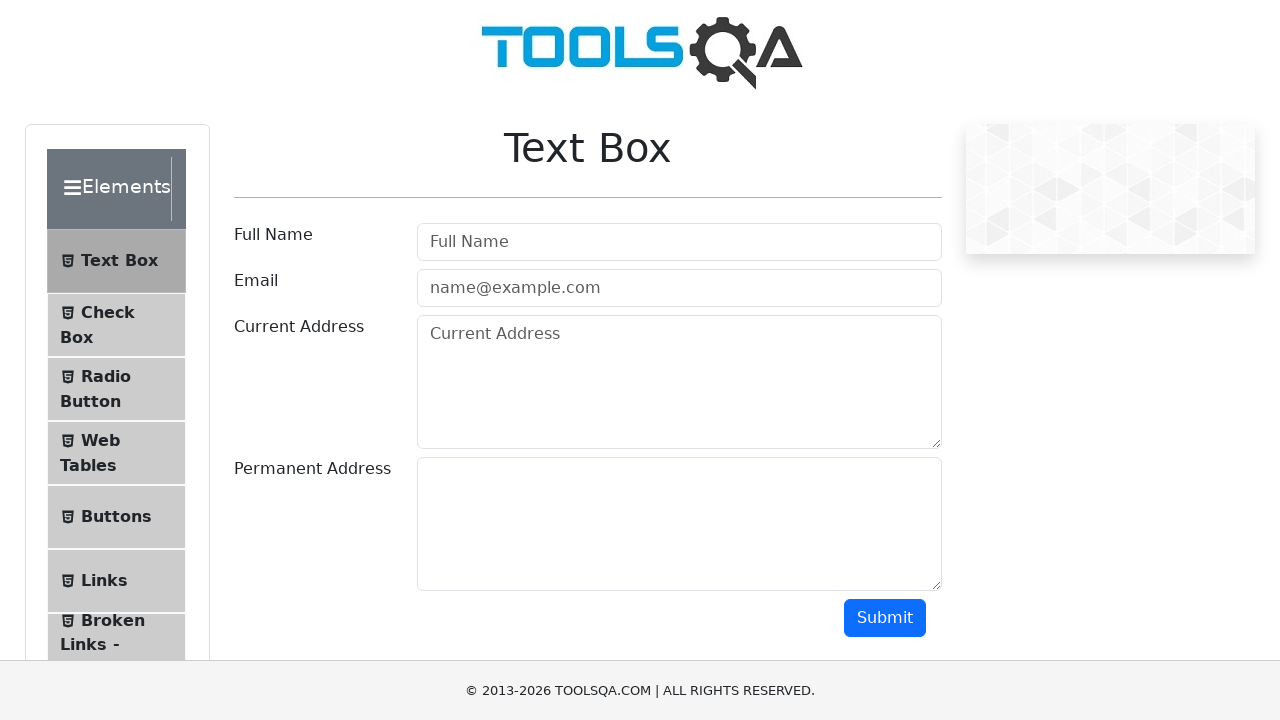

Scrolled down 800px to reveal form elements
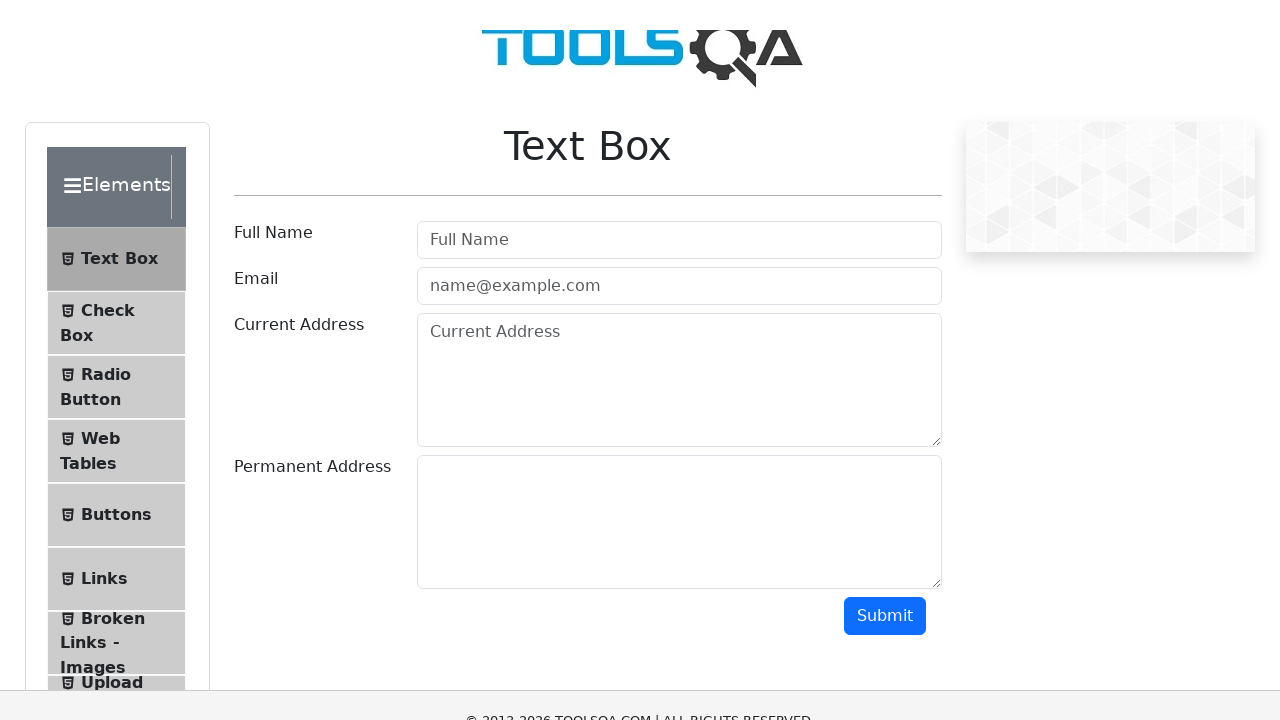

Located all form control elements
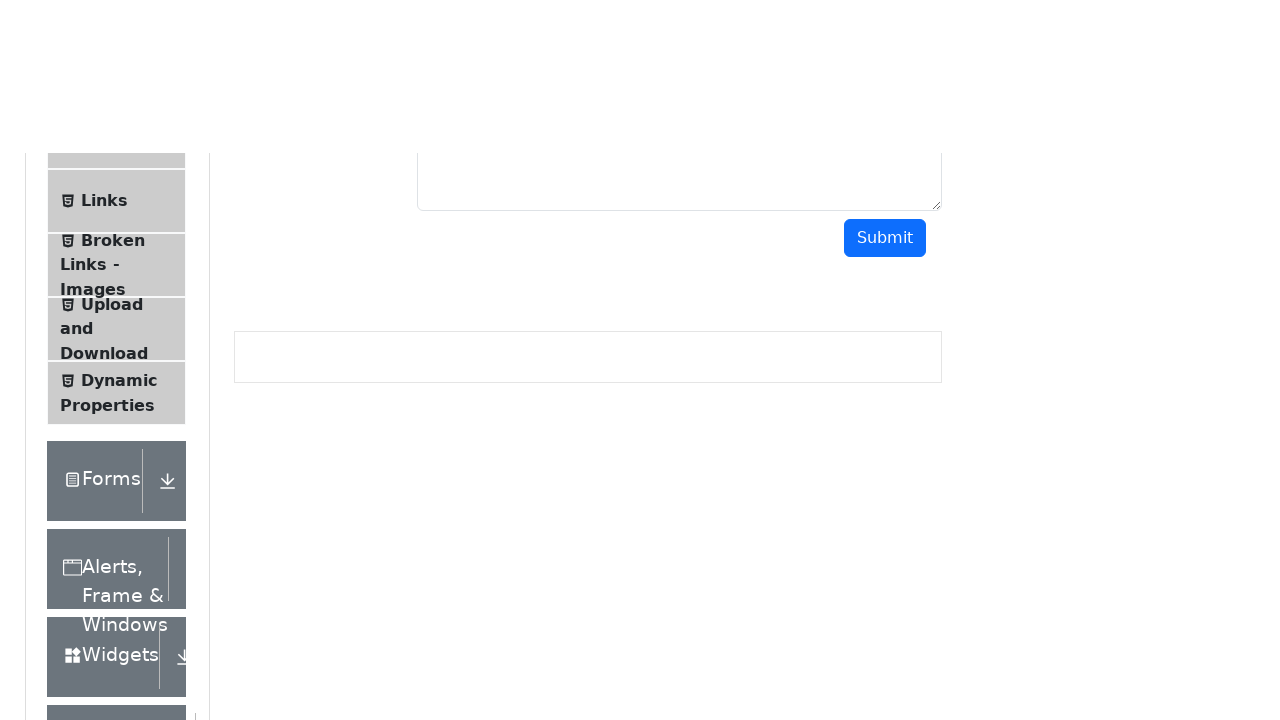

Filled name field with 'Shabab Salehin' on .form-control >> nth=0
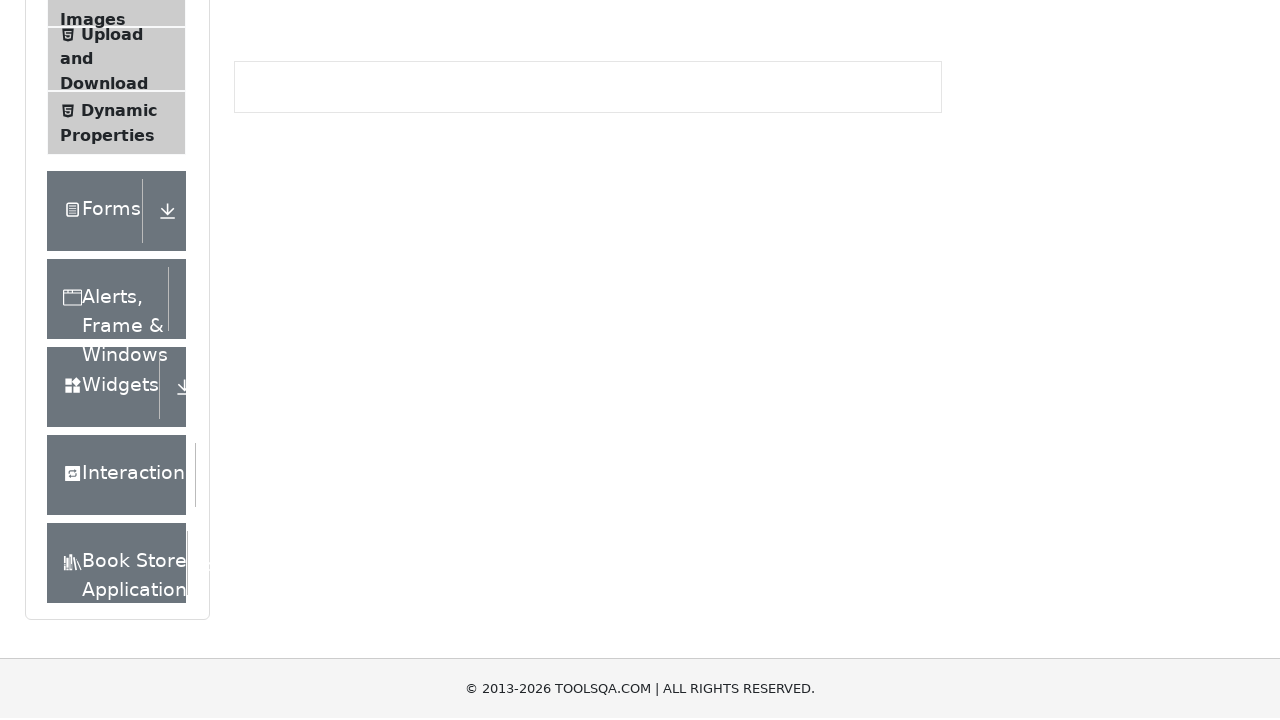

Filled email field with 'shabab@test.com' on .form-control >> nth=1
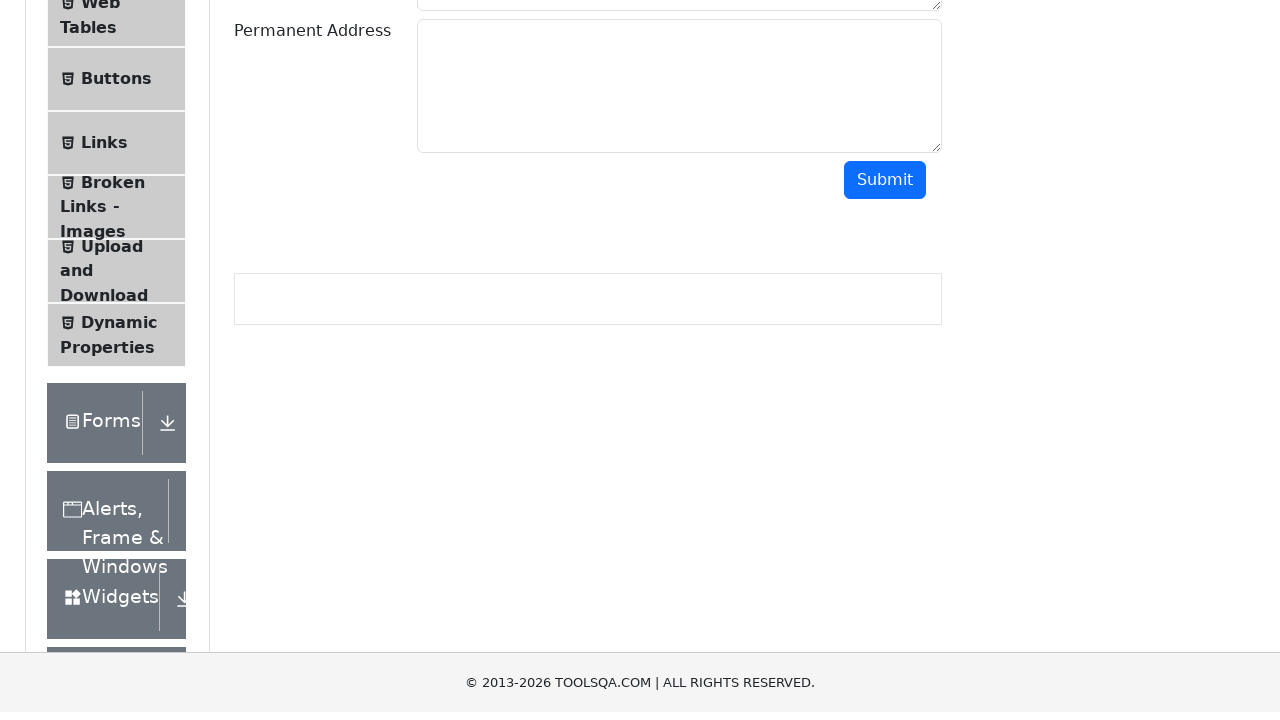

Filled address field with 'Mirpur' on .form-control >> nth=2
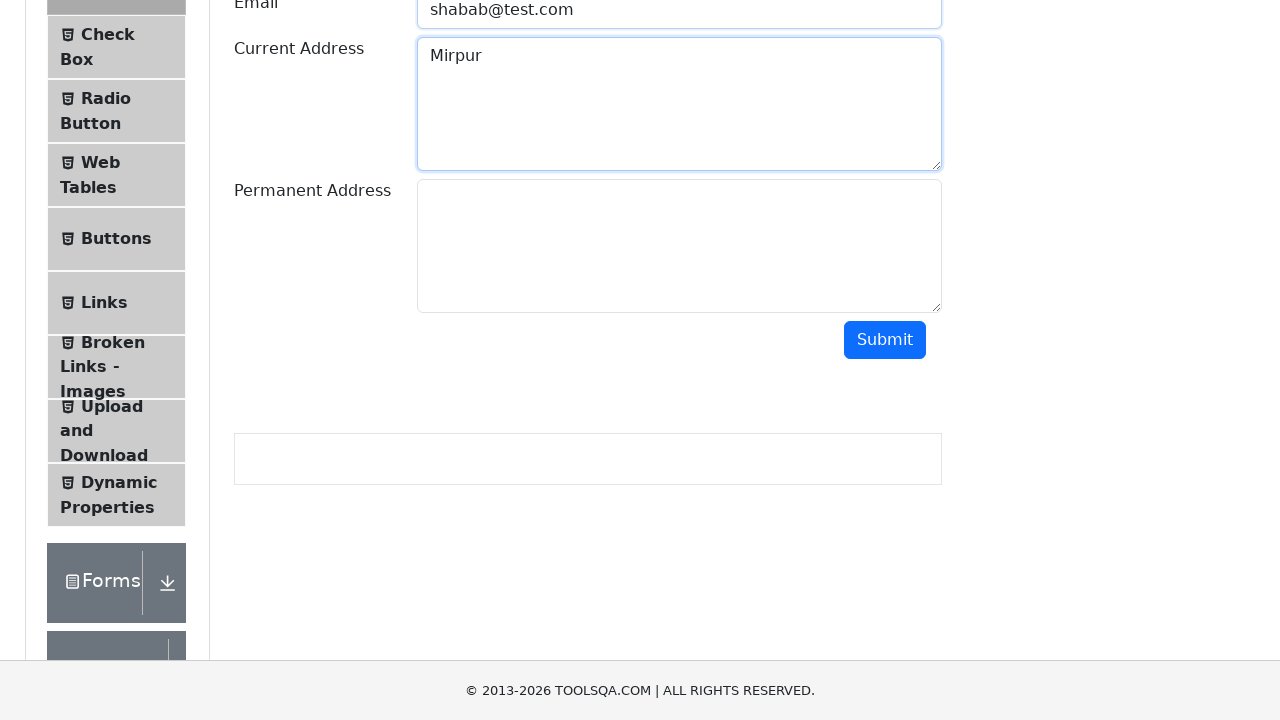

Filled city field with 'Dhaka' on .form-control >> nth=3
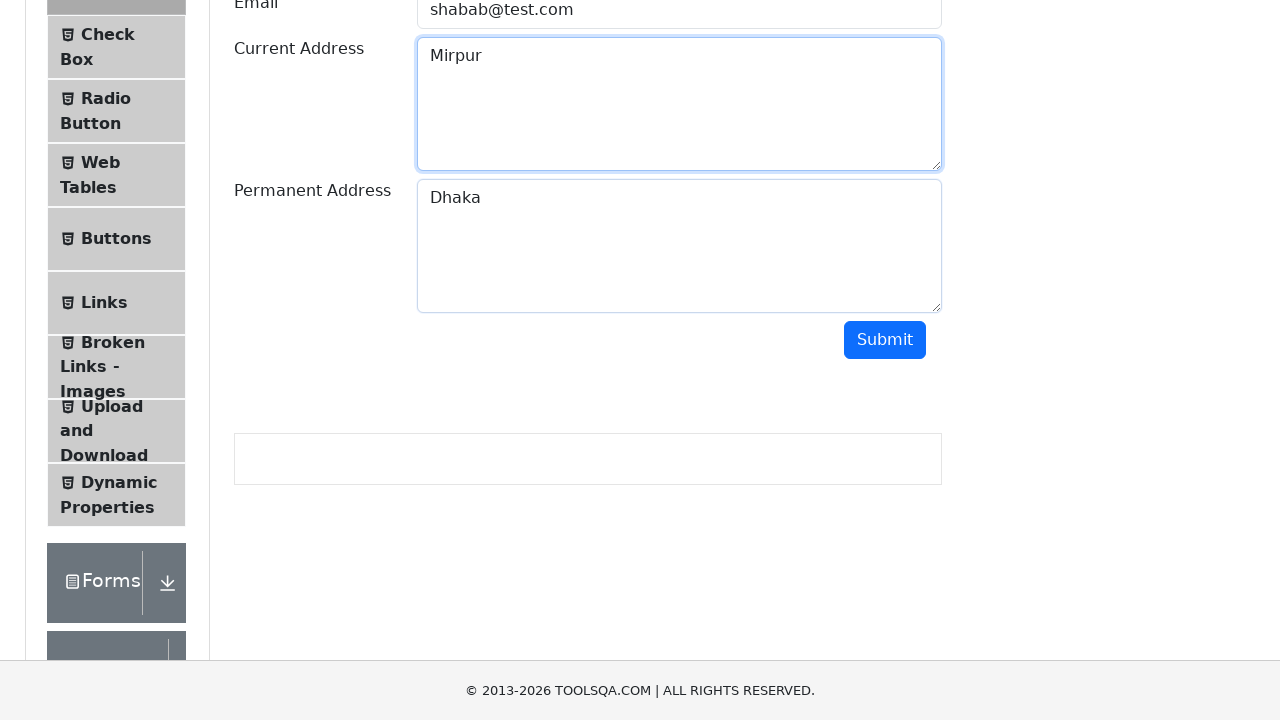

Scrolled down 200px to reveal submit button
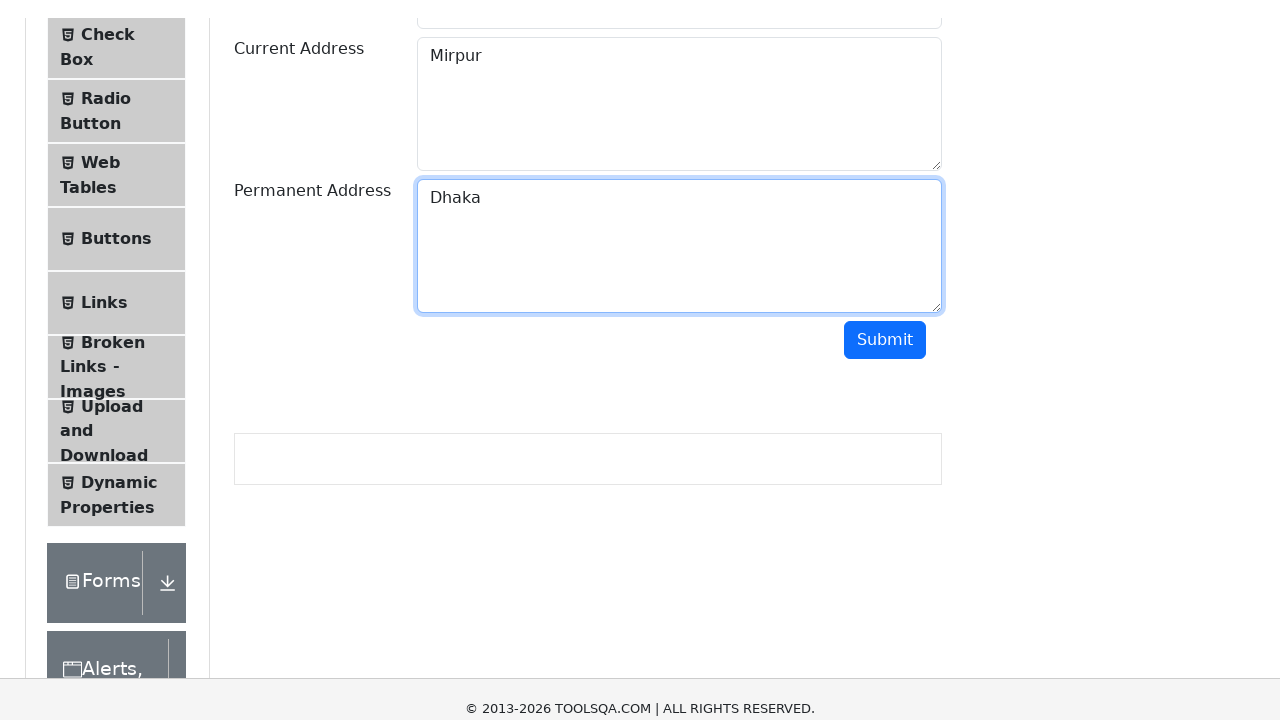

Clicked submit button to submit the form at (885, 140) on #submit
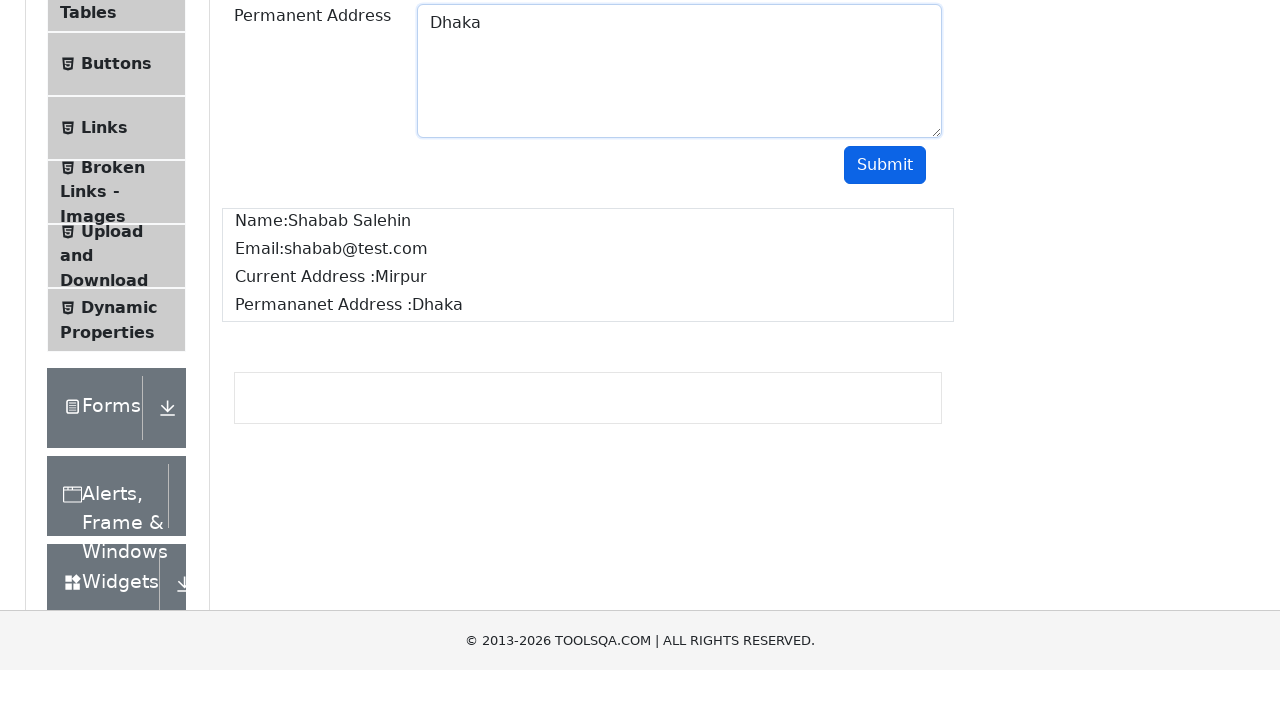

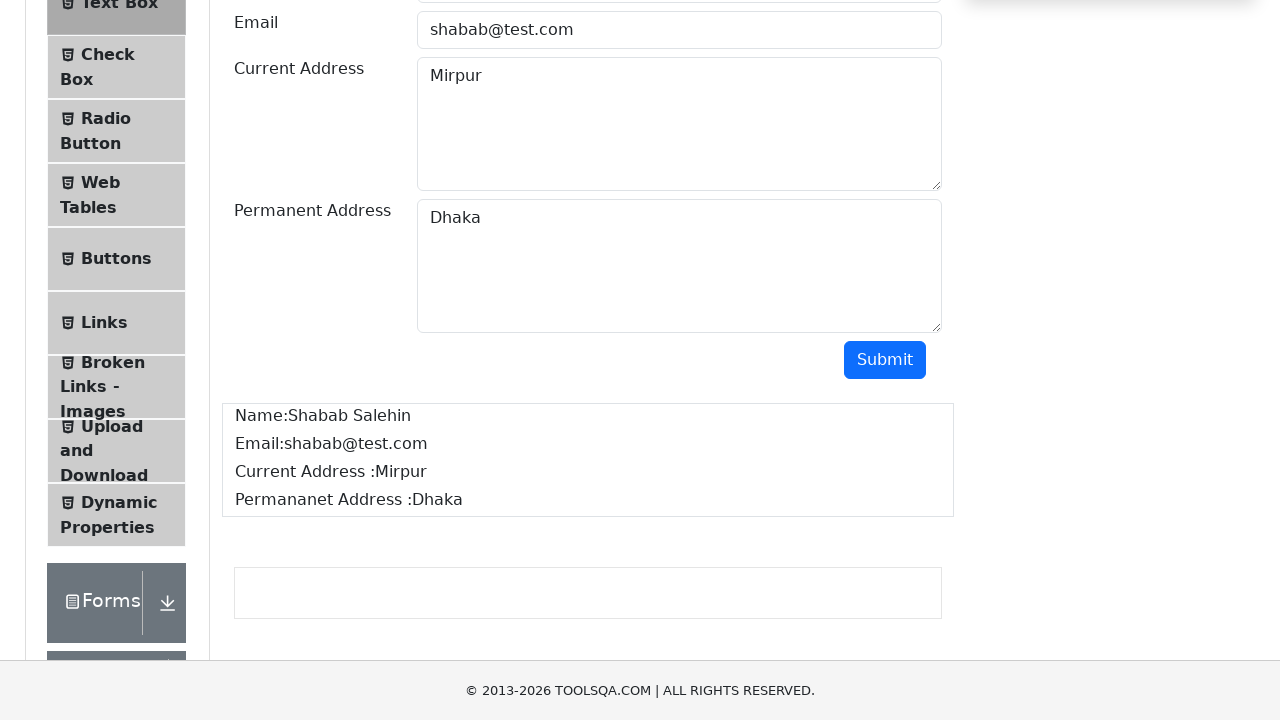